Tests the basic calculator's Multiply operation by entering 6 and 7, selecting Multiply, and verifying the result is 42

Starting URL: https://testsheepnz.github.io/BasicCalculator.html

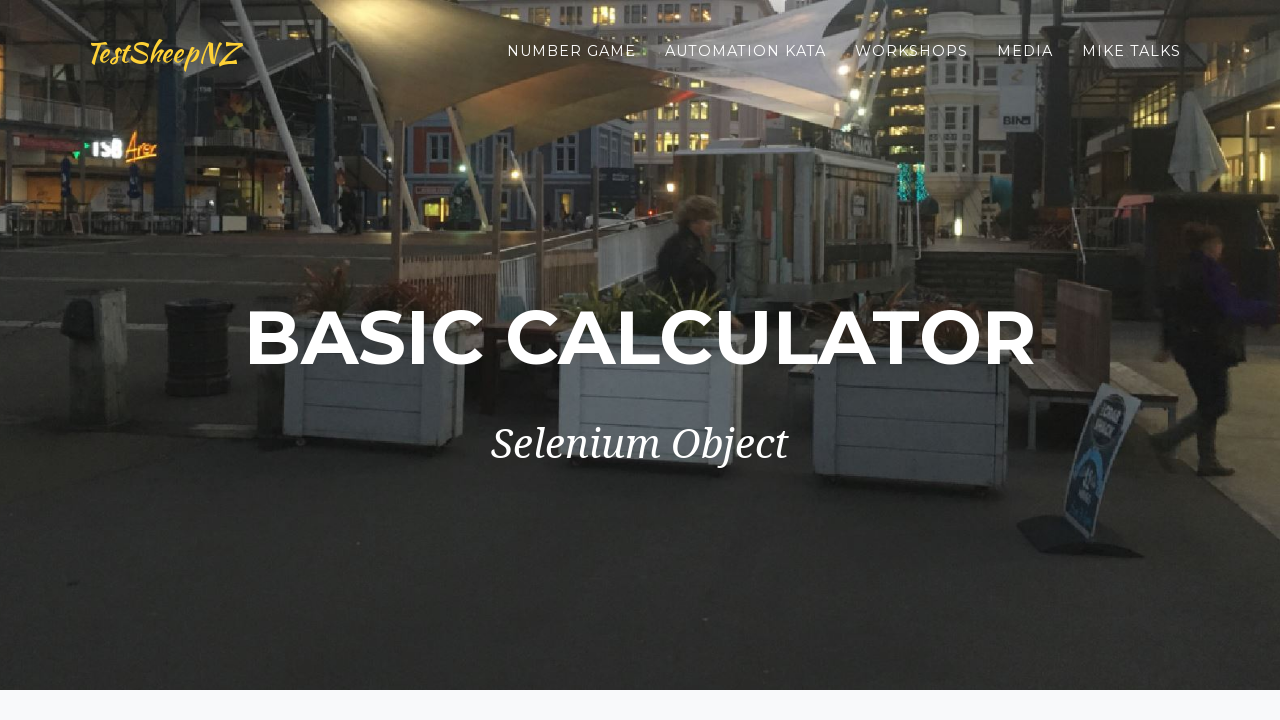

Entered first number '6' in the number1 field on #number1Field
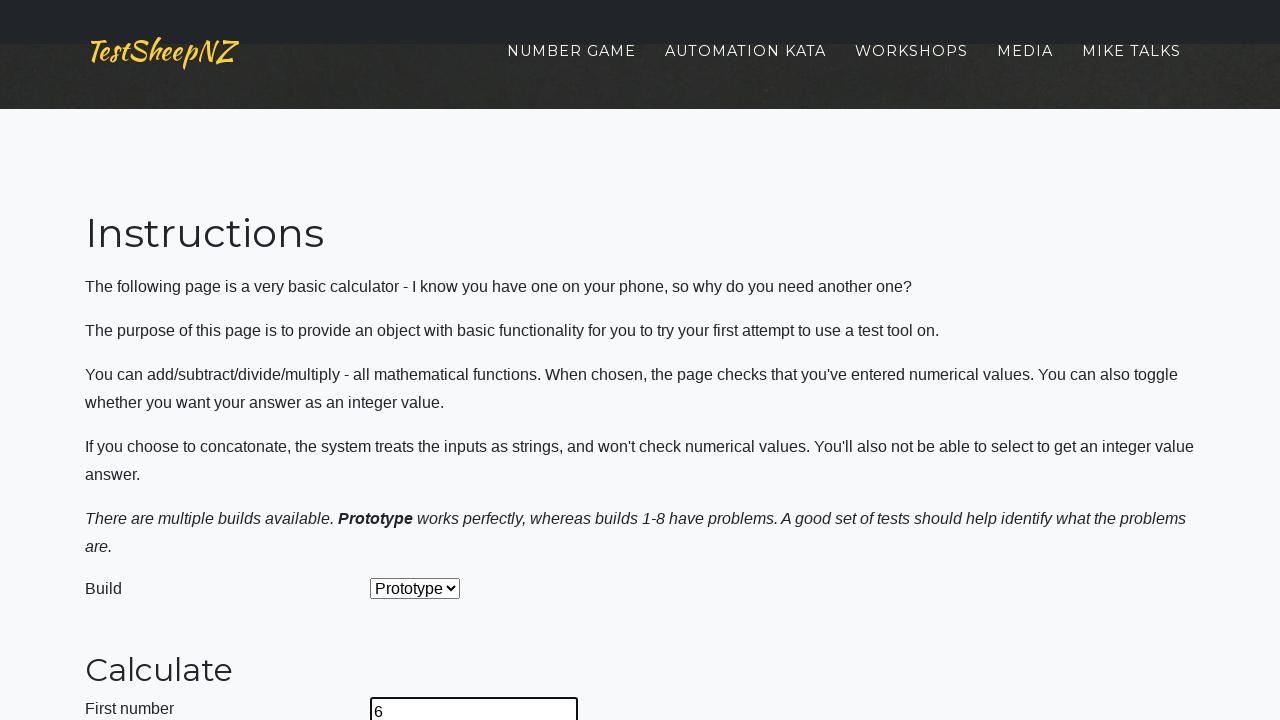

Entered second number '7' in the number2 field on #number2Field
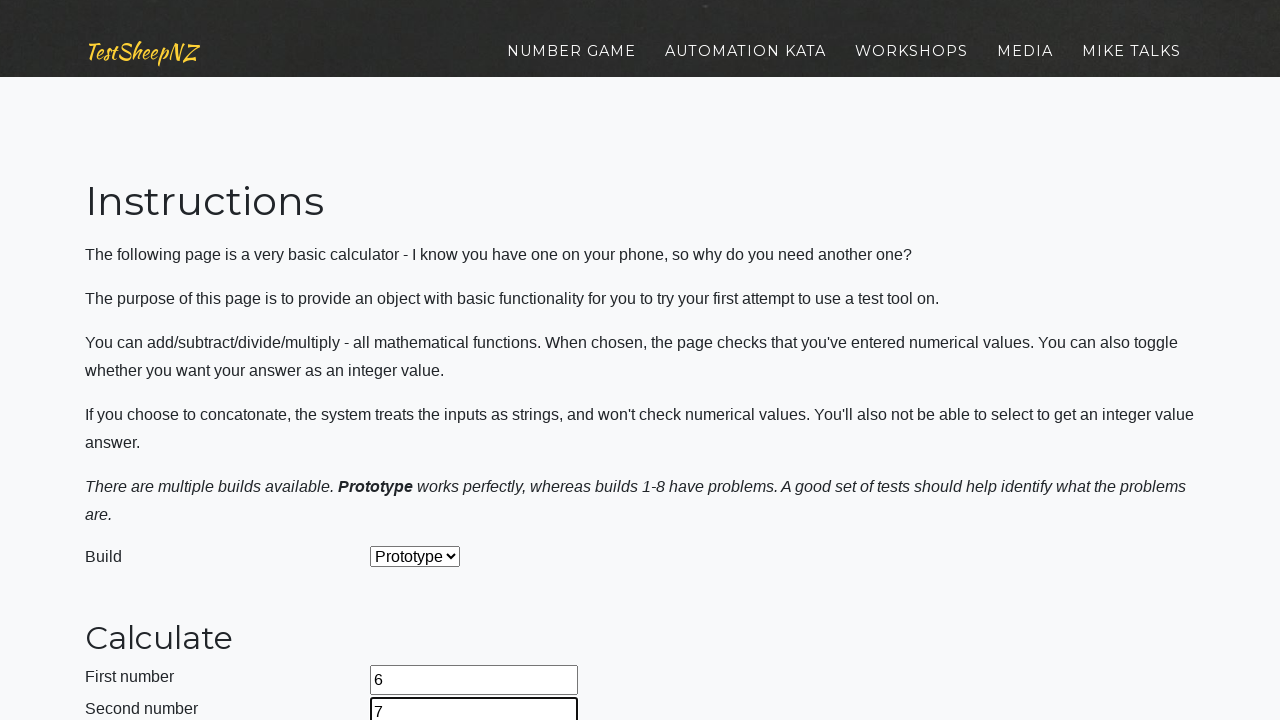

Selected 'Multiply' operation from dropdown on #selectOperationDropdown
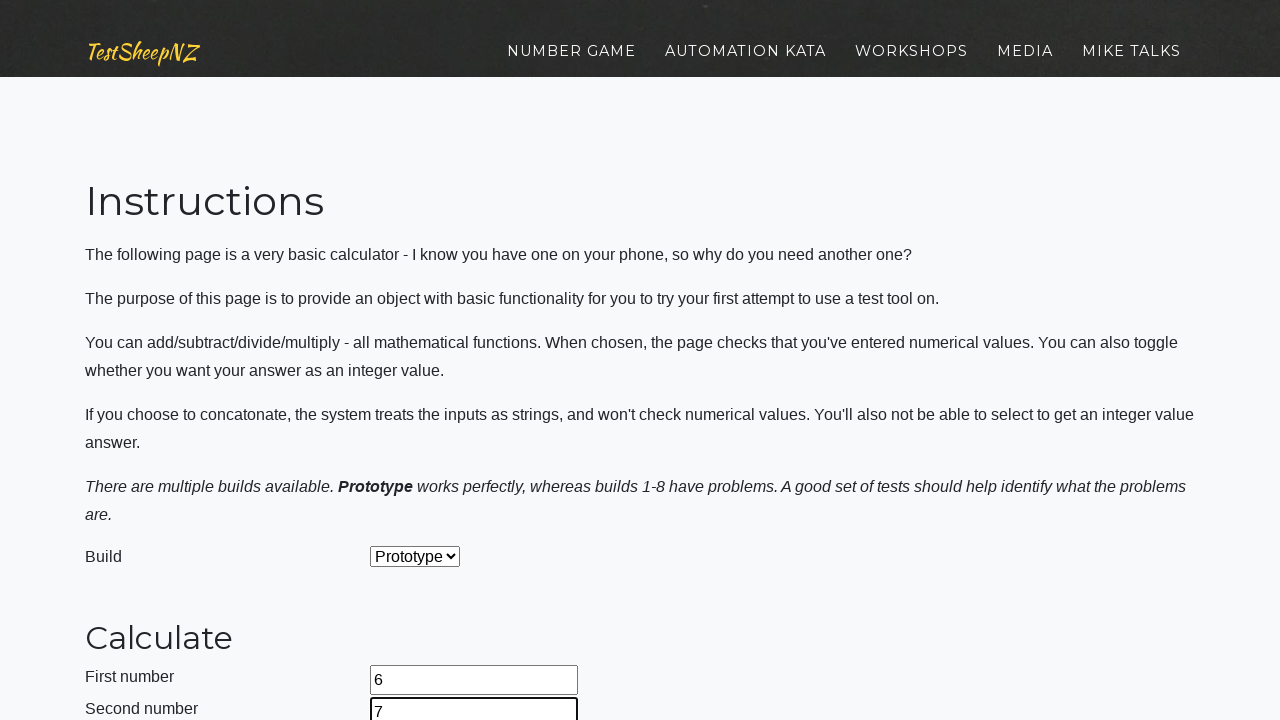

Clicked the calculate button at (422, 361) on #calculateButton
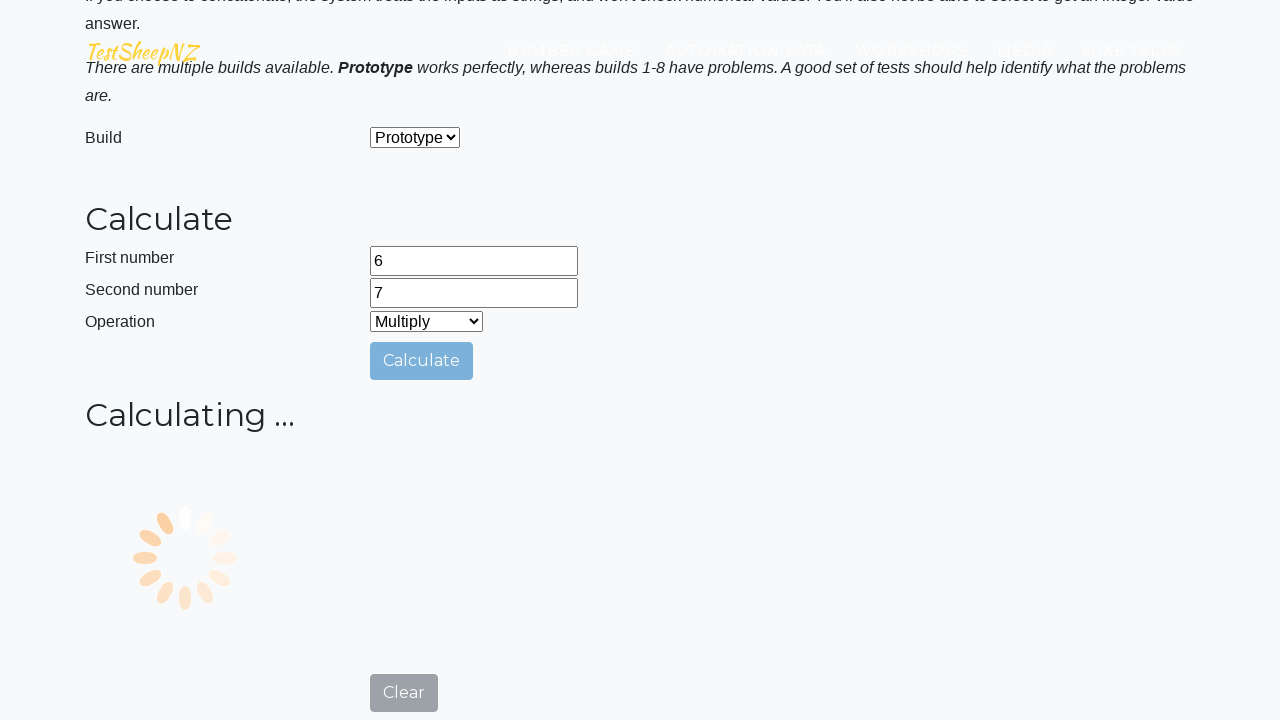

Result field loaded after calculation
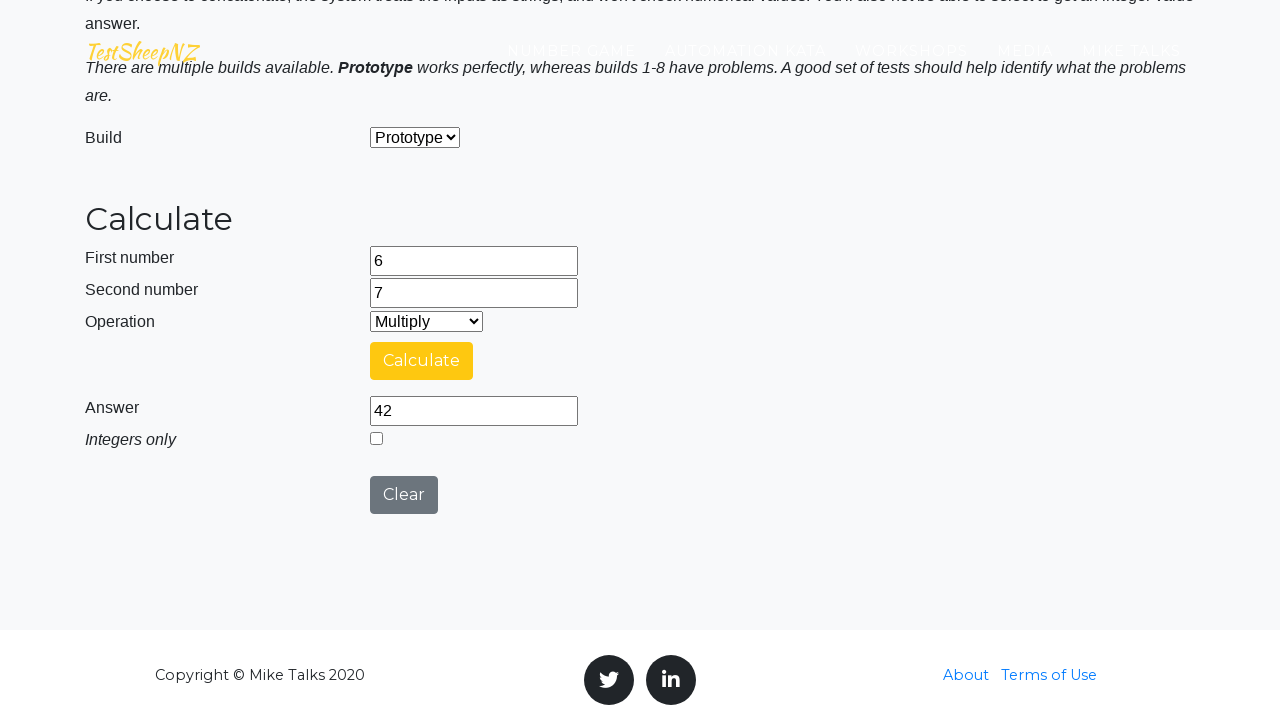

Retrieved result value from answer field
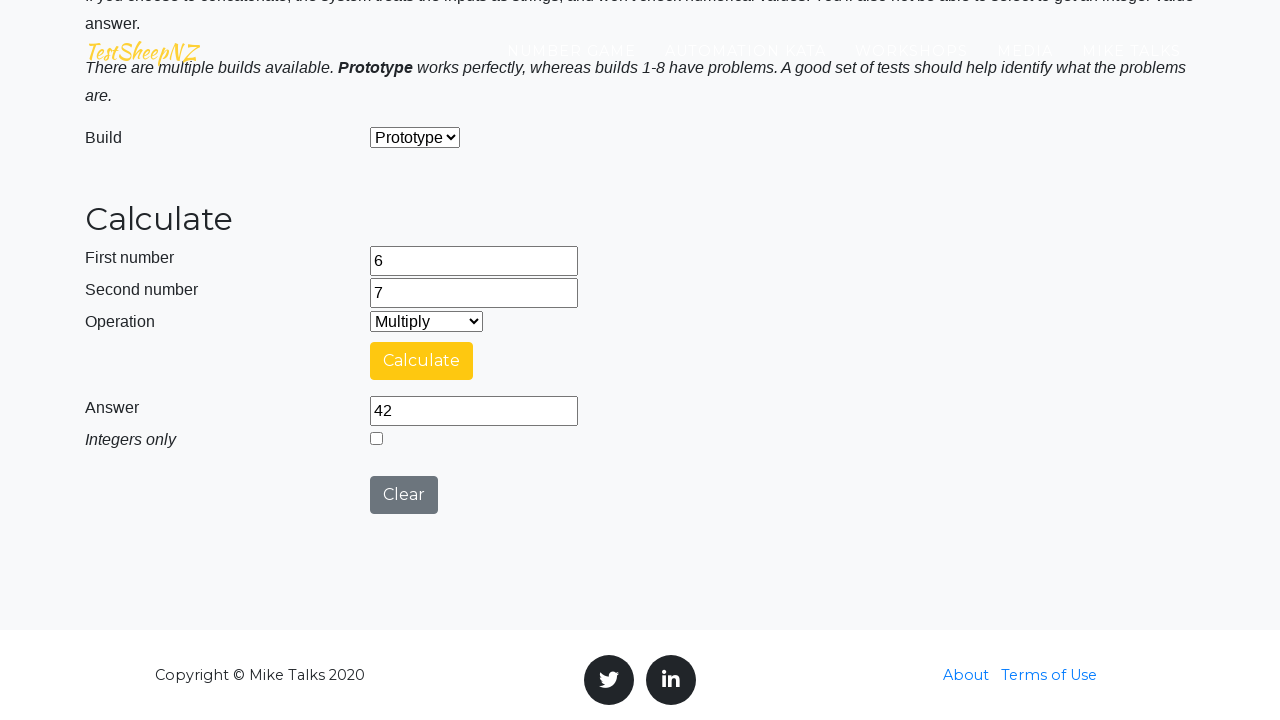

Verified that multiplication result is '42'
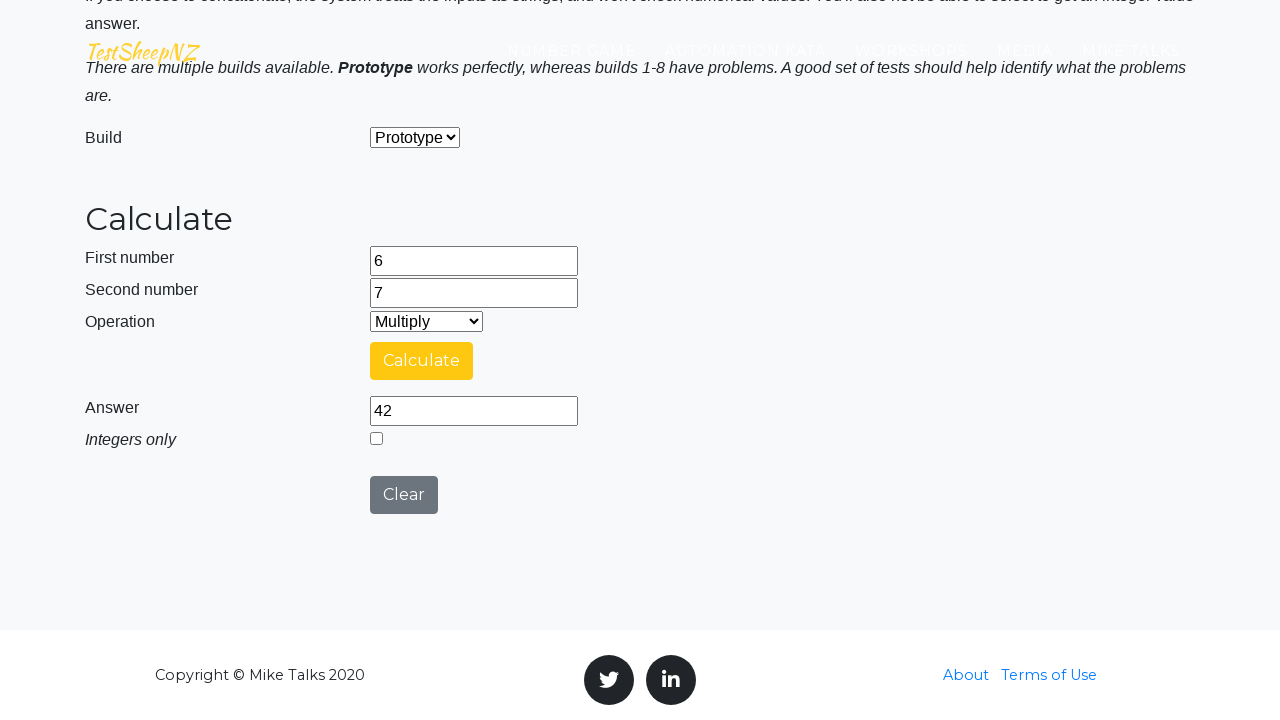

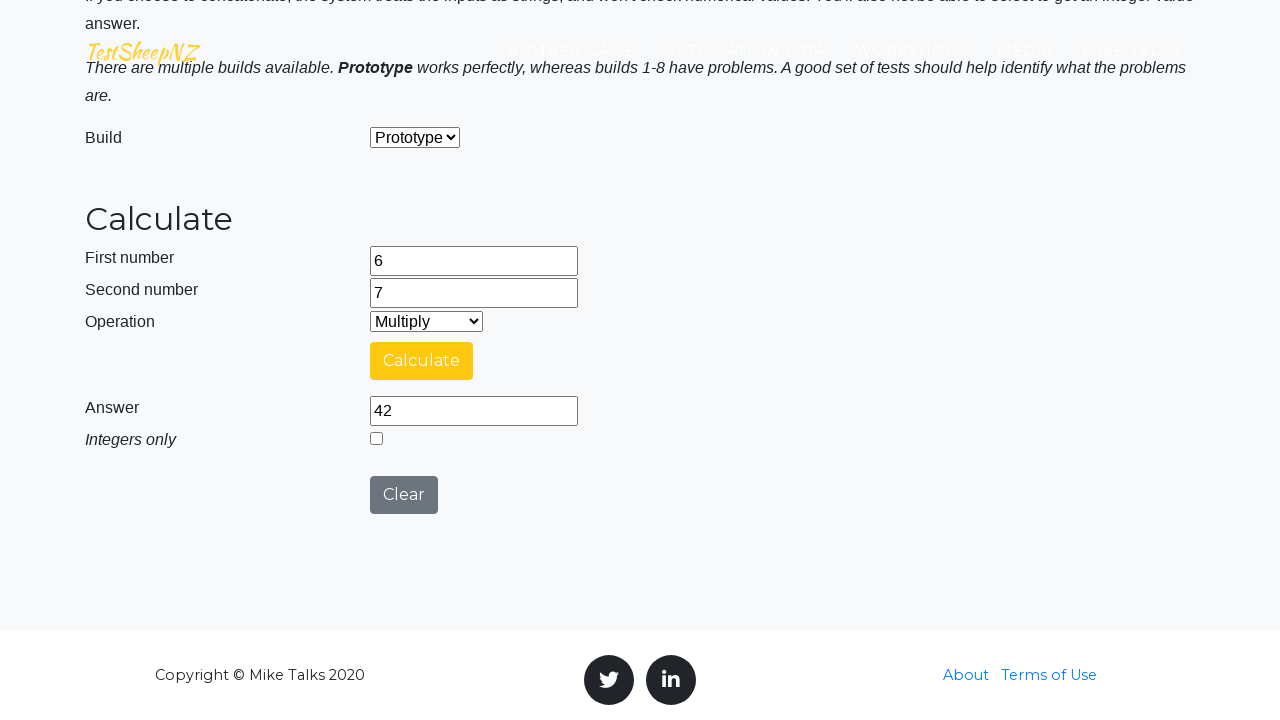